Tests filtering to display only active (incomplete) items

Starting URL: https://demo.playwright.dev/todomvc

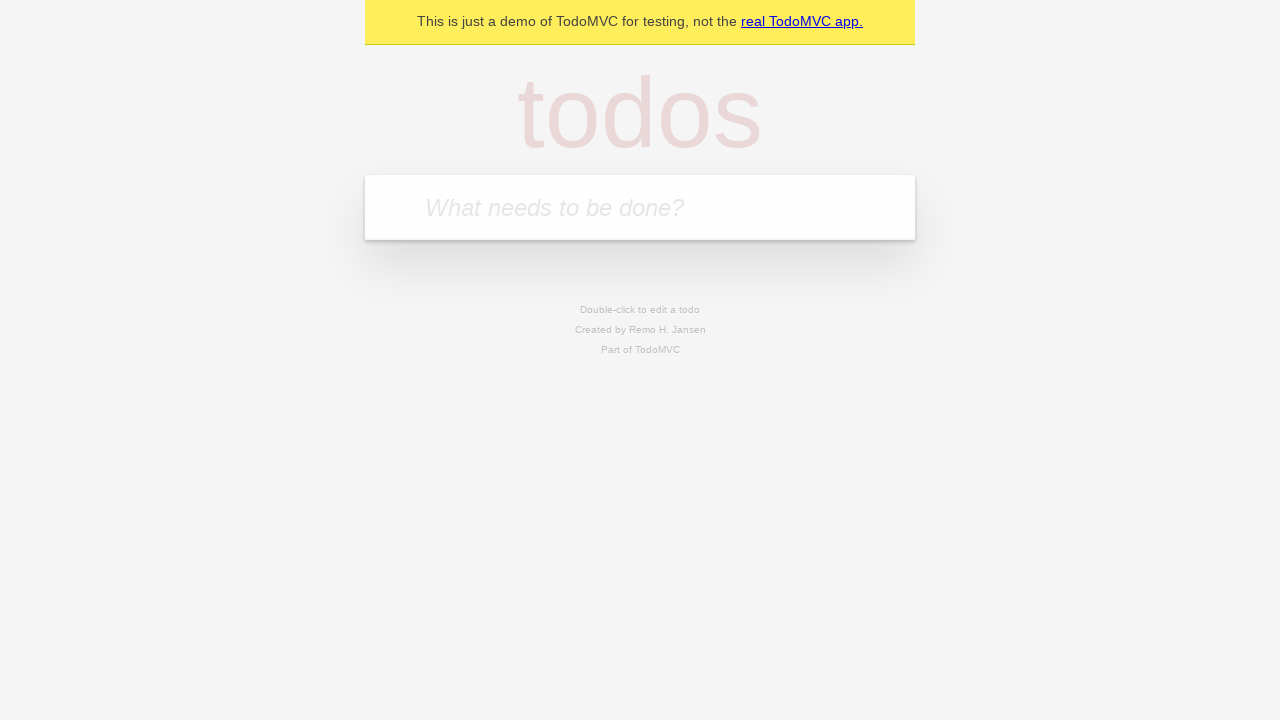

Filled todo input with 'buy some cheese' on internal:attr=[placeholder="What needs to be done?"i]
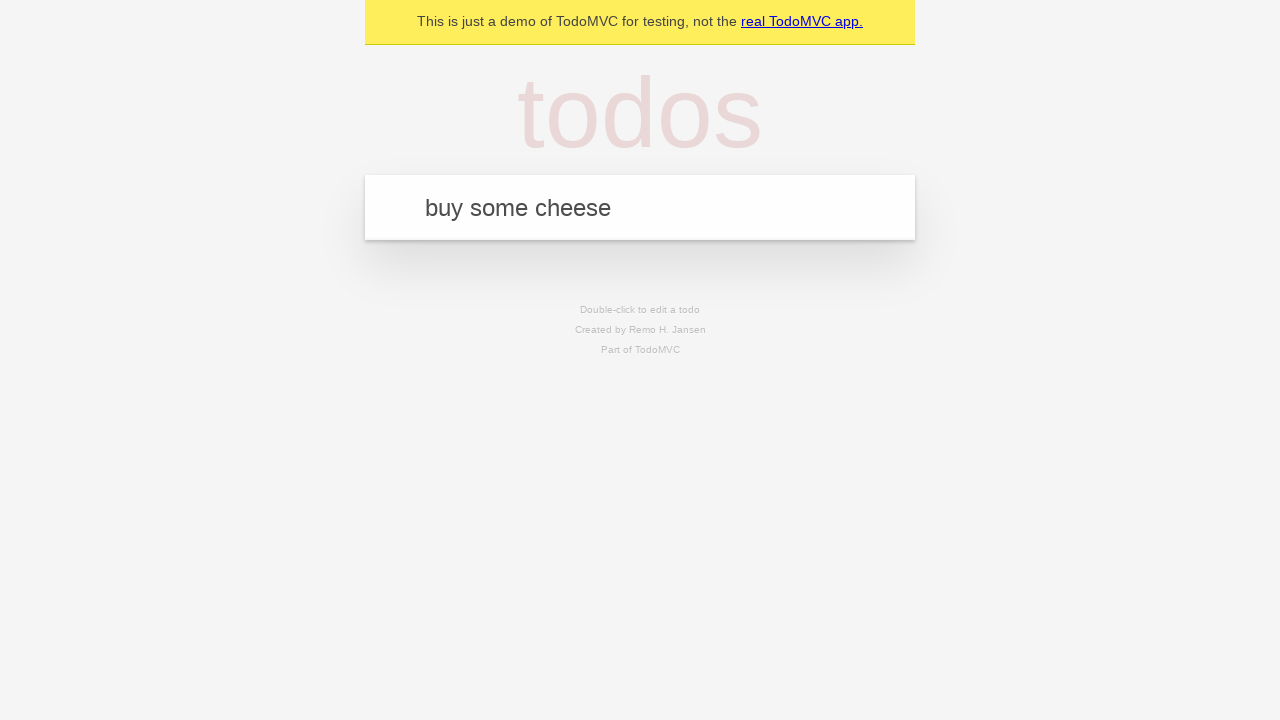

Pressed Enter to add todo 'buy some cheese' on internal:attr=[placeholder="What needs to be done?"i]
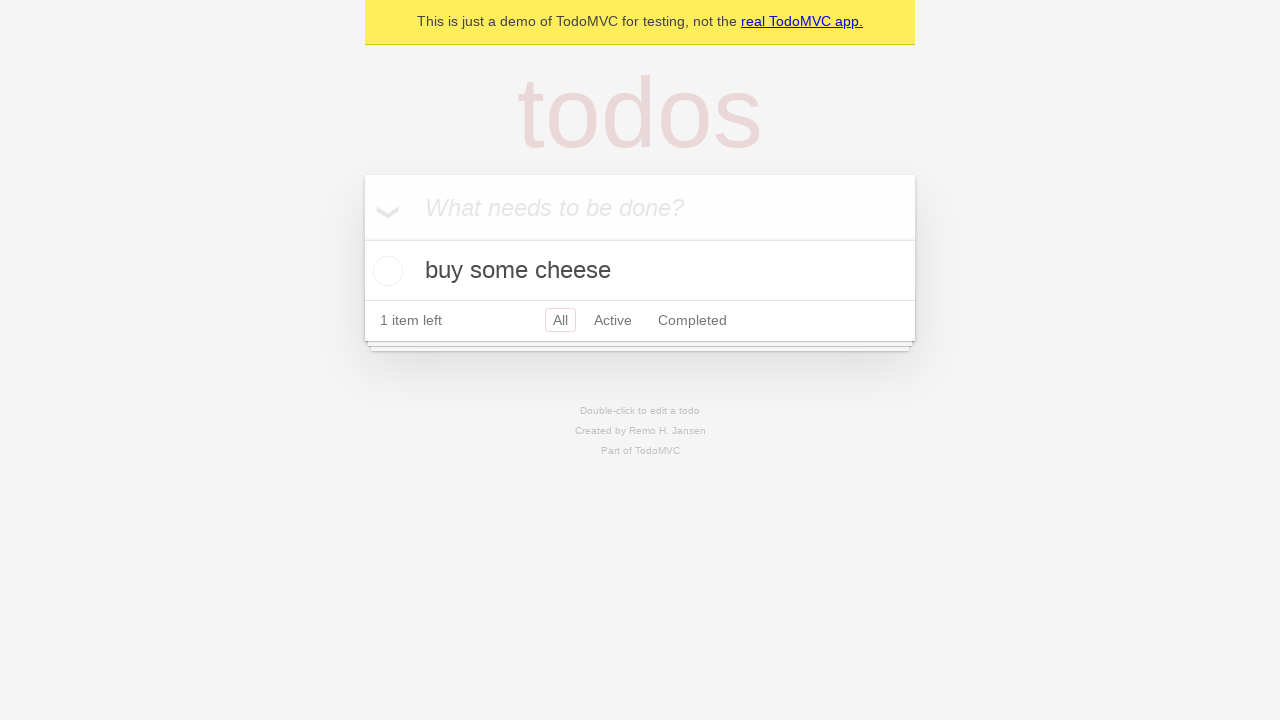

Filled todo input with 'feed the cat' on internal:attr=[placeholder="What needs to be done?"i]
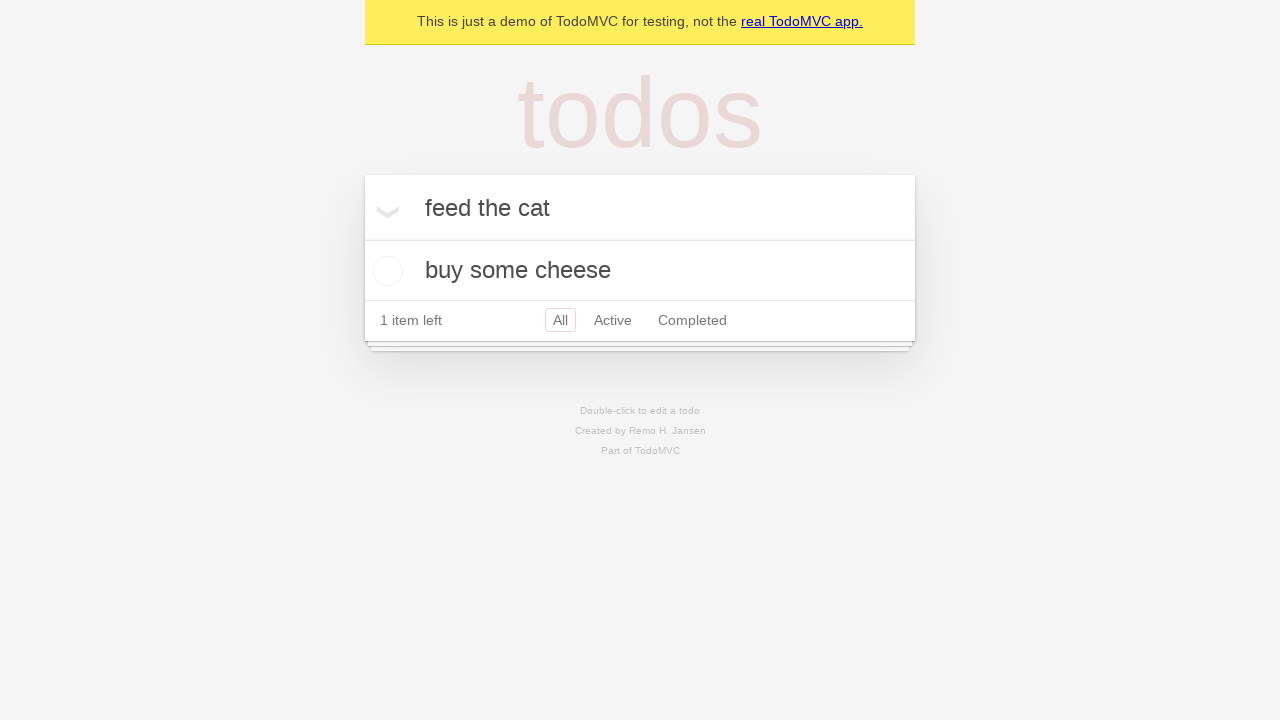

Pressed Enter to add todo 'feed the cat' on internal:attr=[placeholder="What needs to be done?"i]
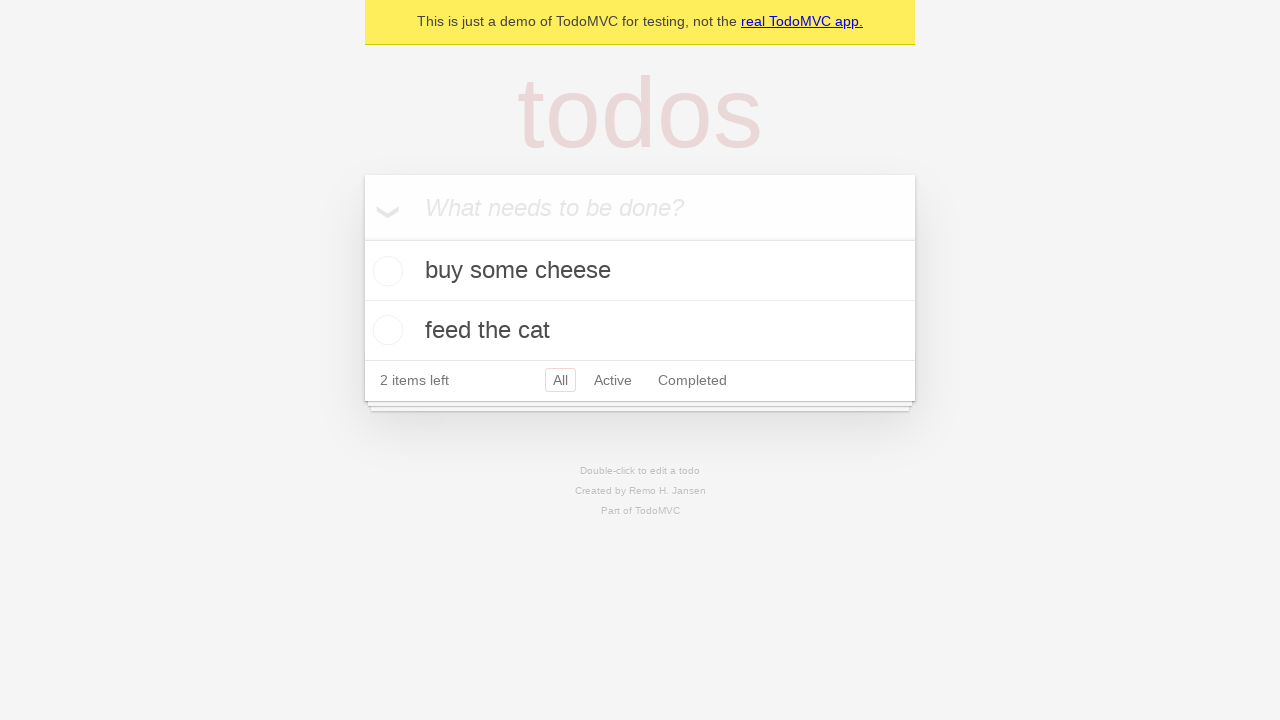

Filled todo input with 'book a doctors appointment' on internal:attr=[placeholder="What needs to be done?"i]
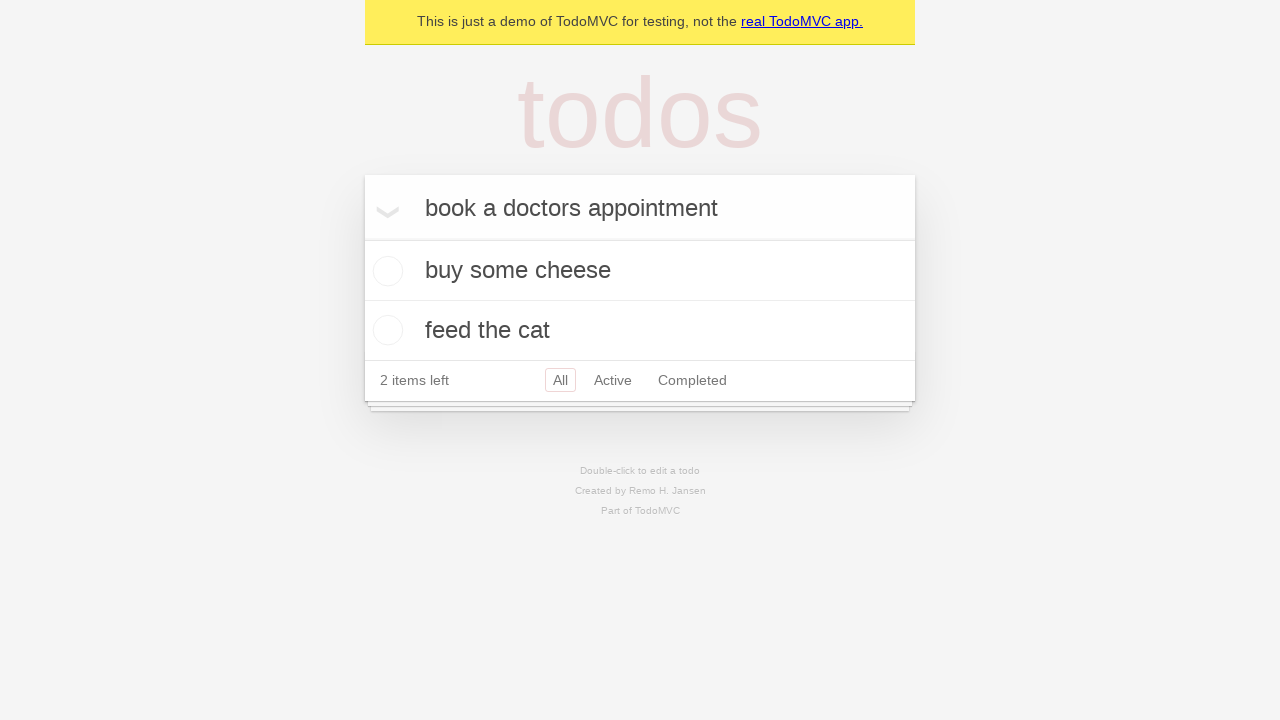

Pressed Enter to add todo 'book a doctors appointment' on internal:attr=[placeholder="What needs to be done?"i]
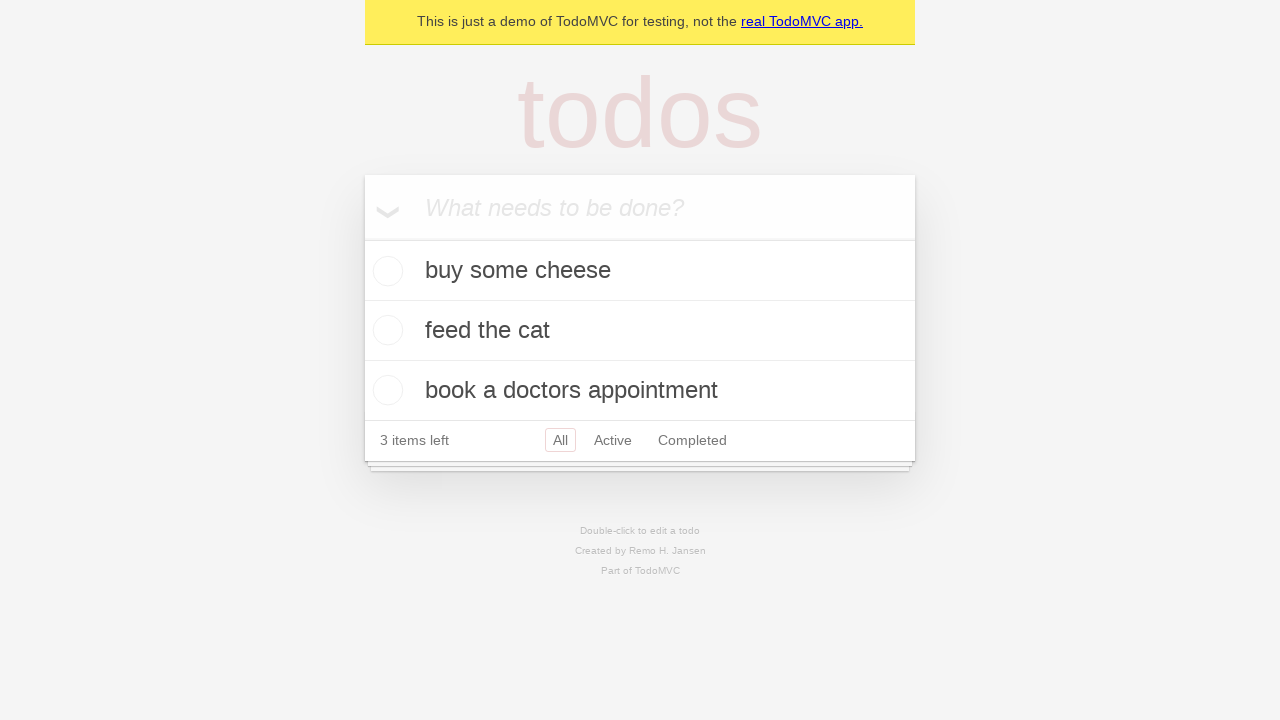

All 3 todos have been added and are visible
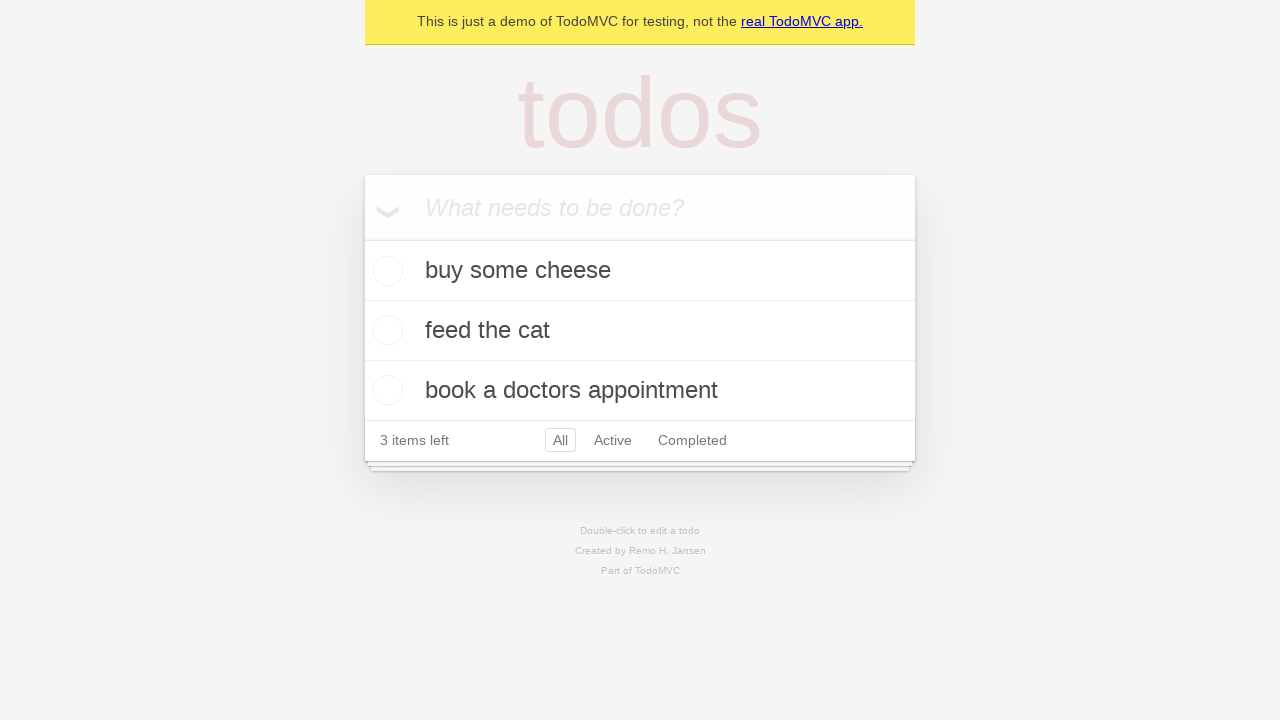

Marked the second todo item as complete at (385, 330) on internal:testid=[data-testid="todo-item"s] >> nth=1 >> internal:role=checkbox
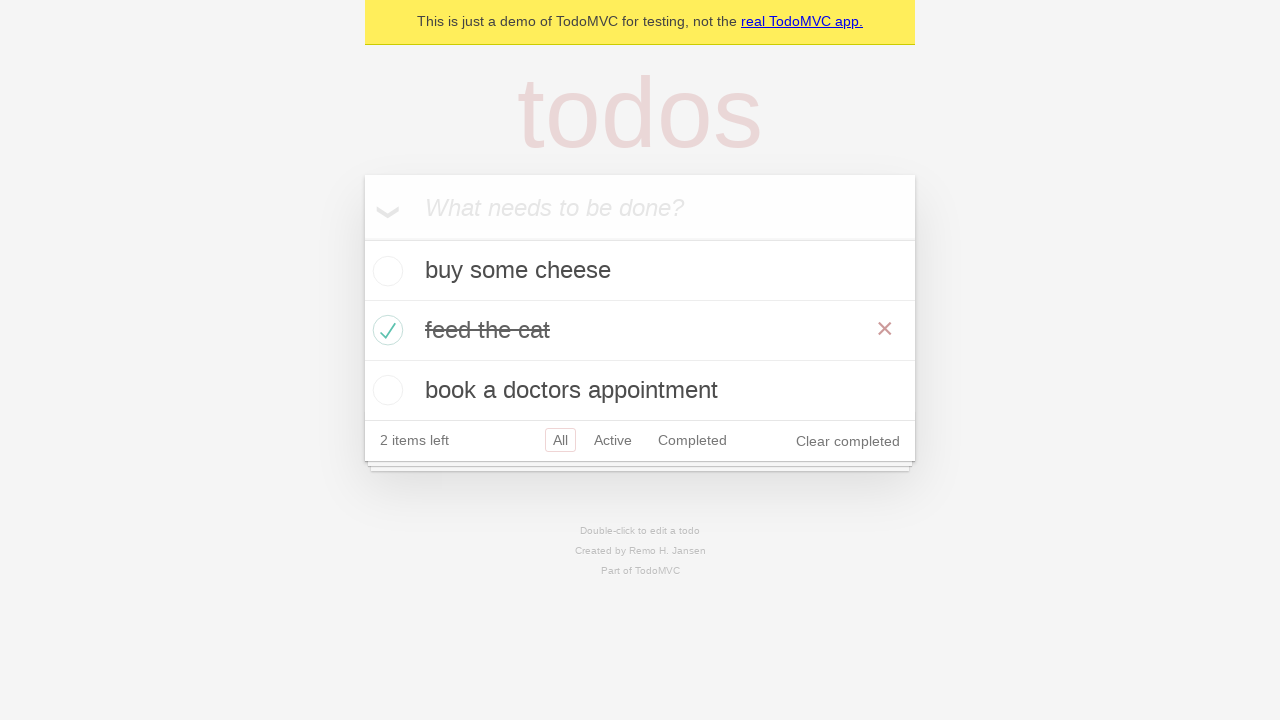

Clicked the Active filter to display only incomplete items at (613, 440) on internal:role=link[name="Active"i]
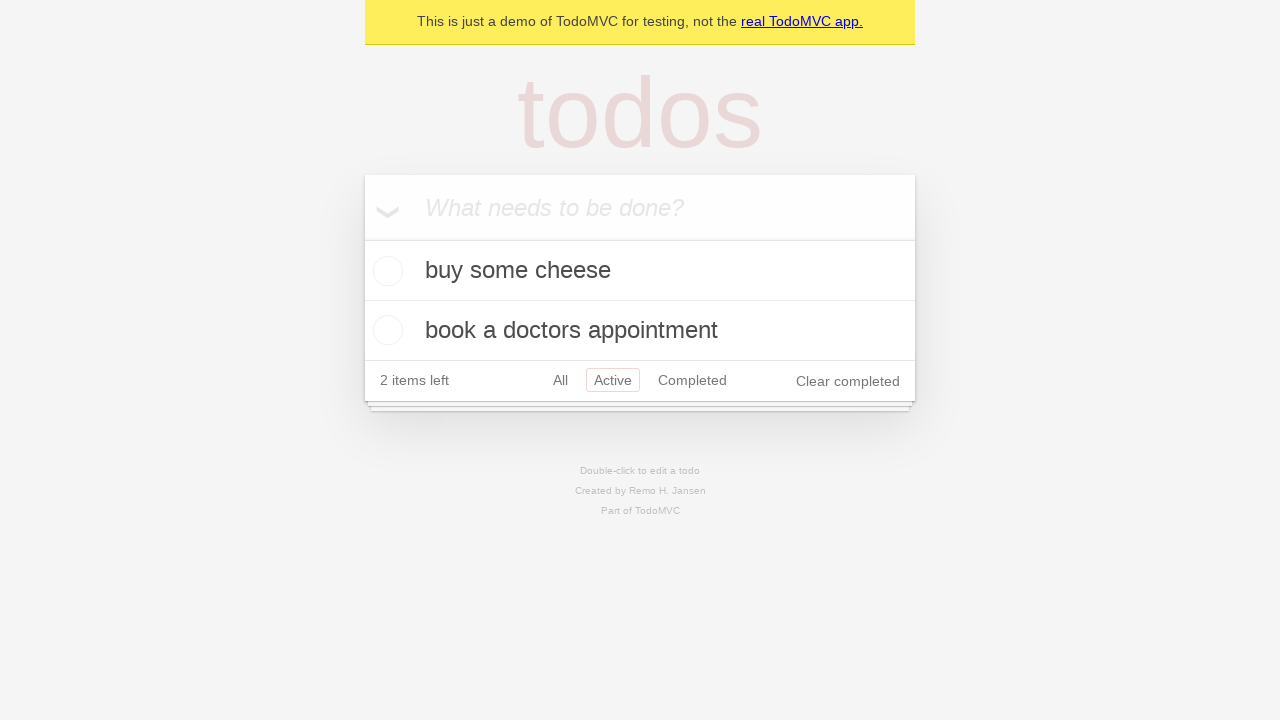

Active filter applied - now displaying 2 active items
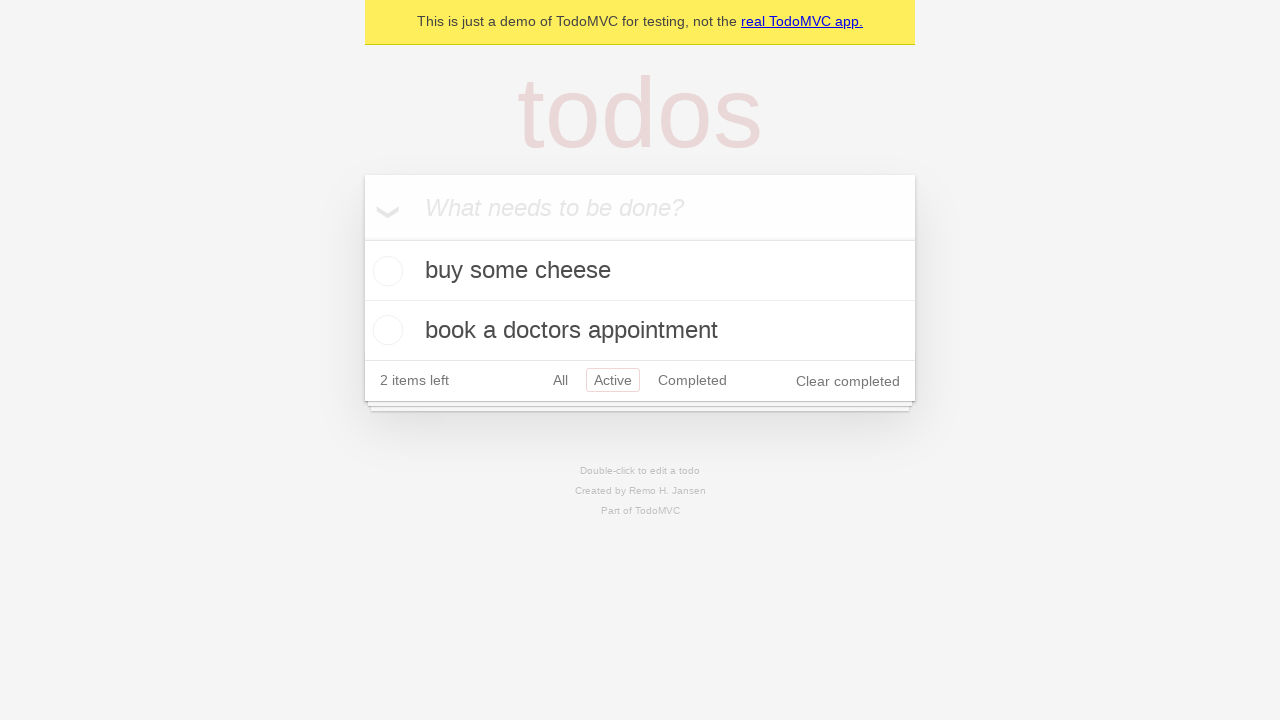

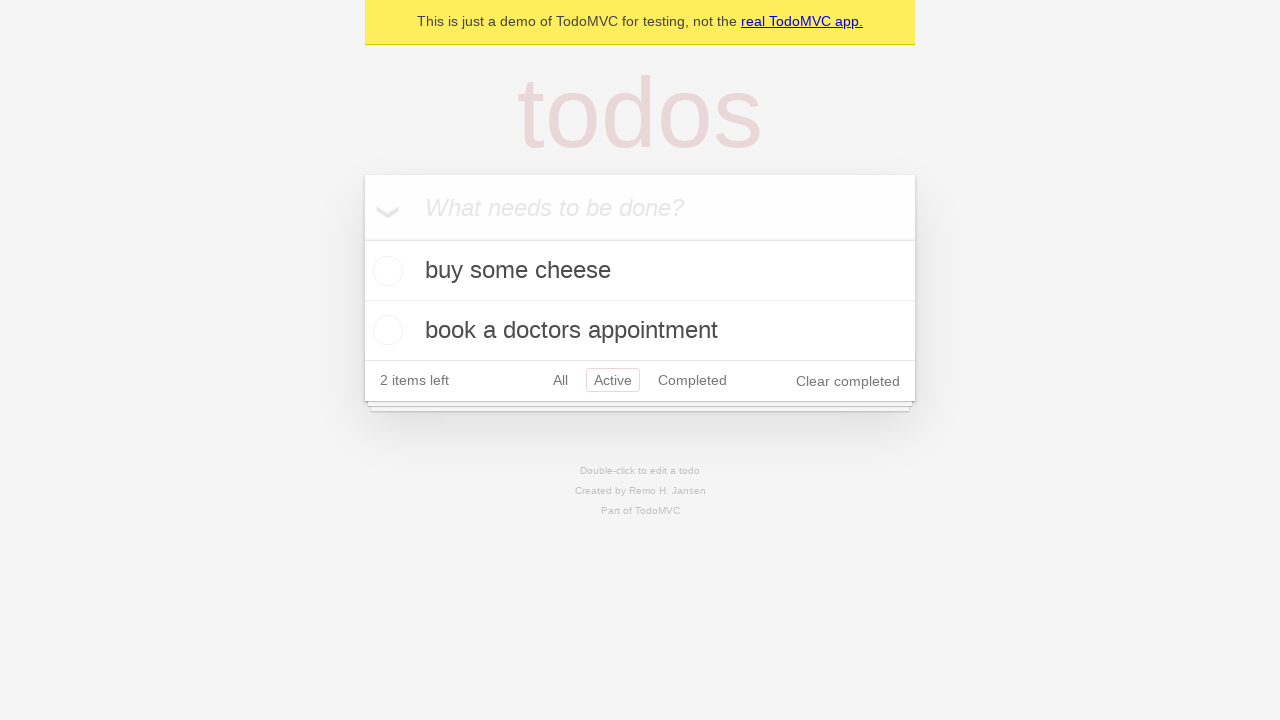